Tests window handling functionality by opening a new browser window and switching to it to verify content

Starting URL: https://demoqa.com/browser-windows

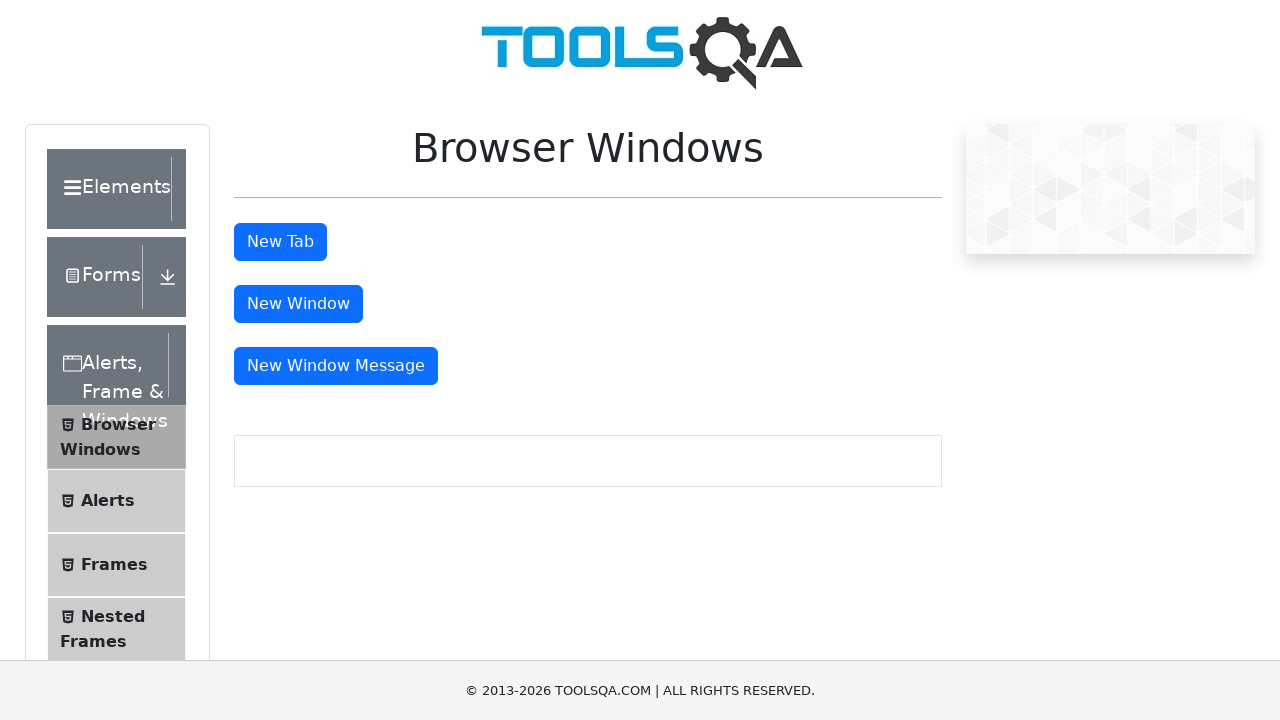

Clicked button to open new window at (298, 304) on #windowButton
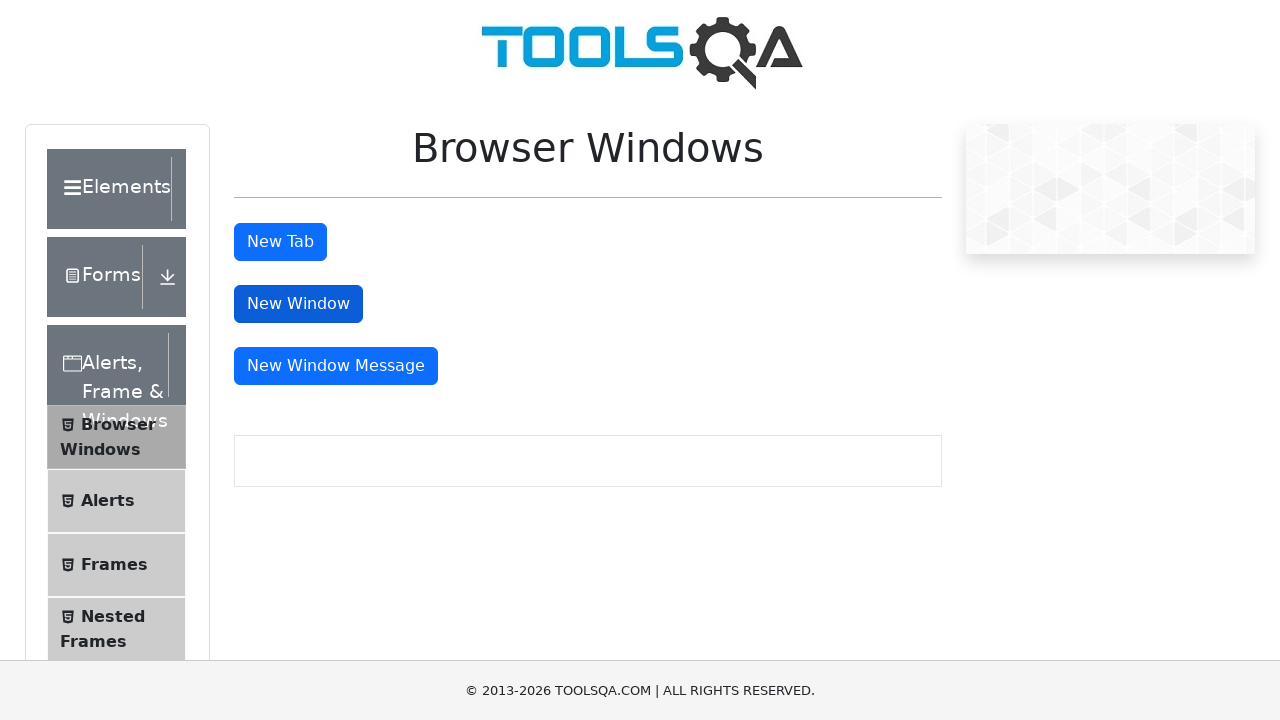

New window opened and captured
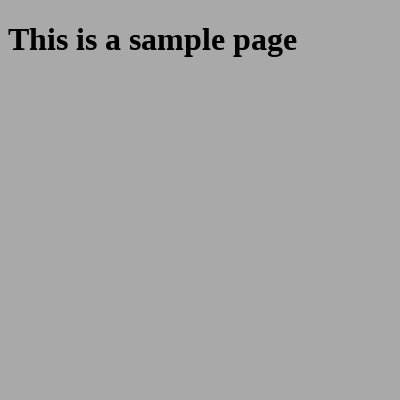

New window finished loading
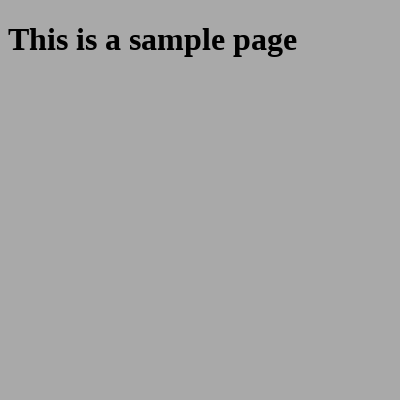

Located sample heading element
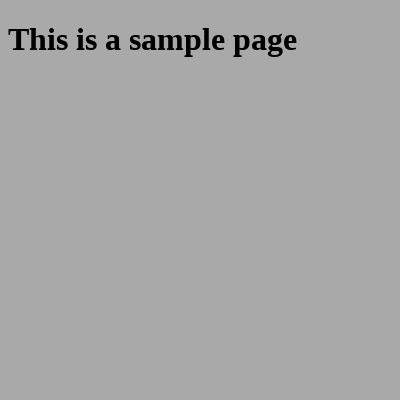

Sample heading element is visible
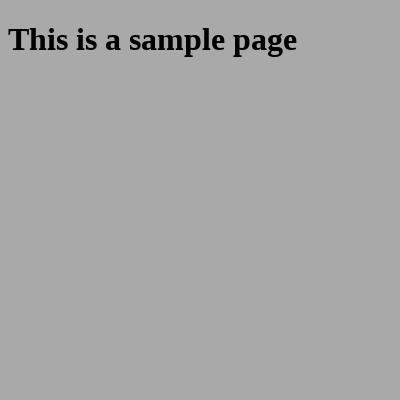

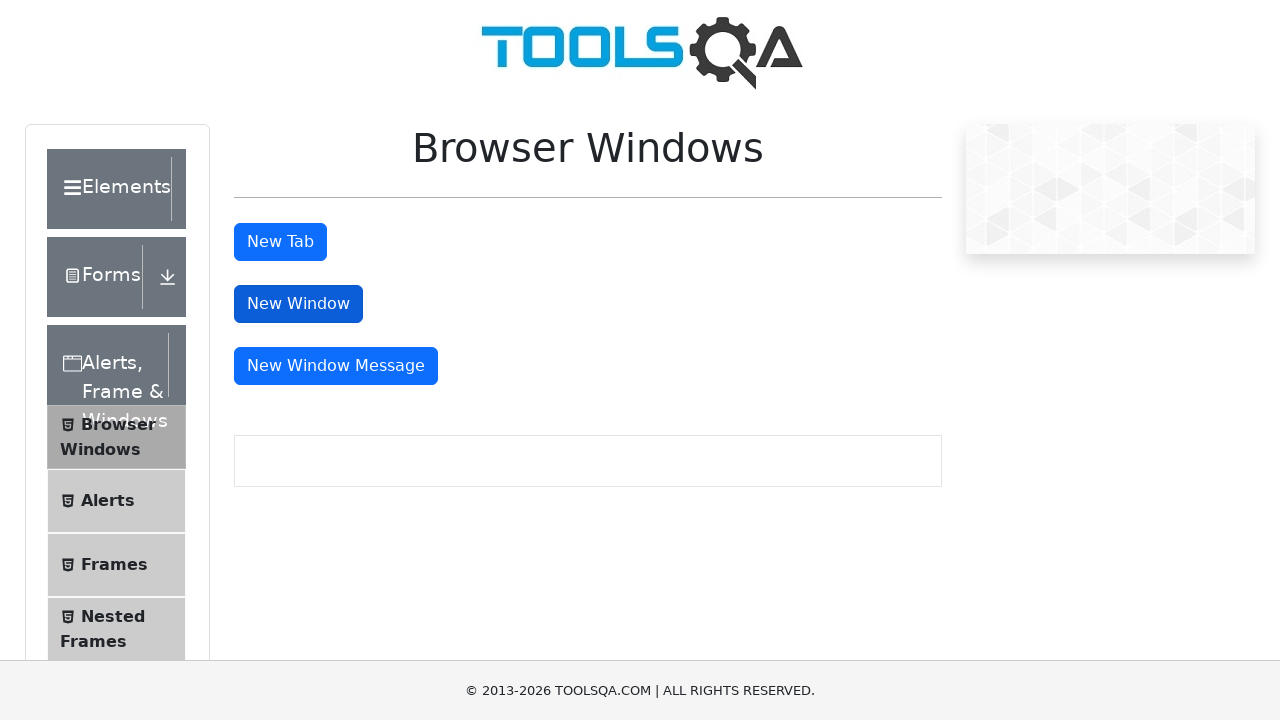